Tests JavaScript alert handling by triggering different types of alerts (simple alert, confirm dialog, and prompt) and interacting with them

Starting URL: https://the-internet.herokuapp.com/javascript_alerts

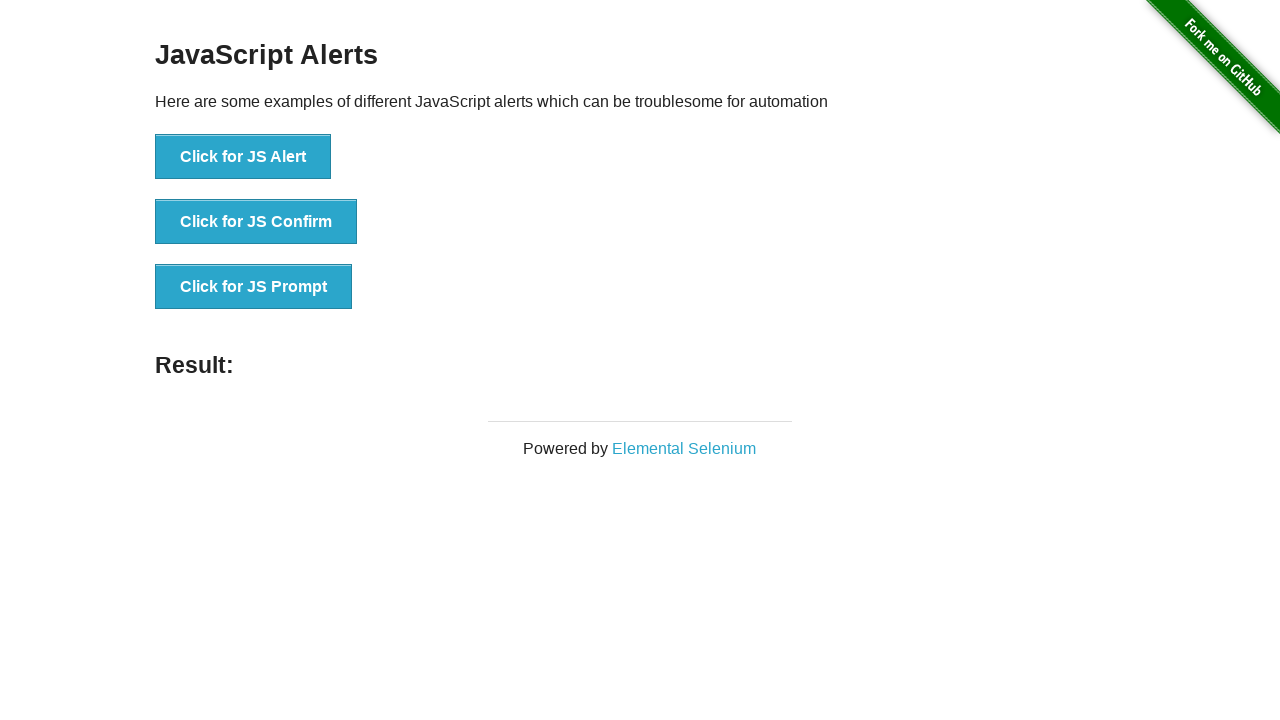

Clicked button to trigger simple alert at (243, 157) on xpath=//button[@onclick='jsAlert()']
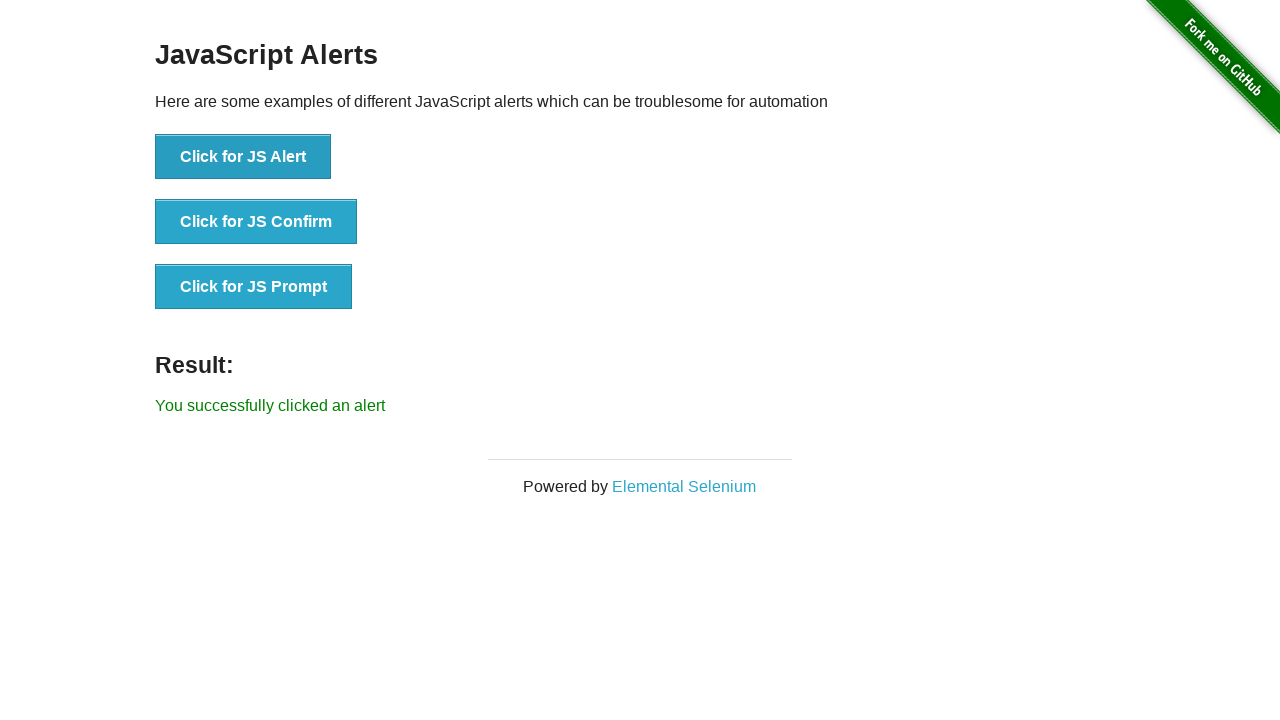

Set up dialog handler to accept alerts
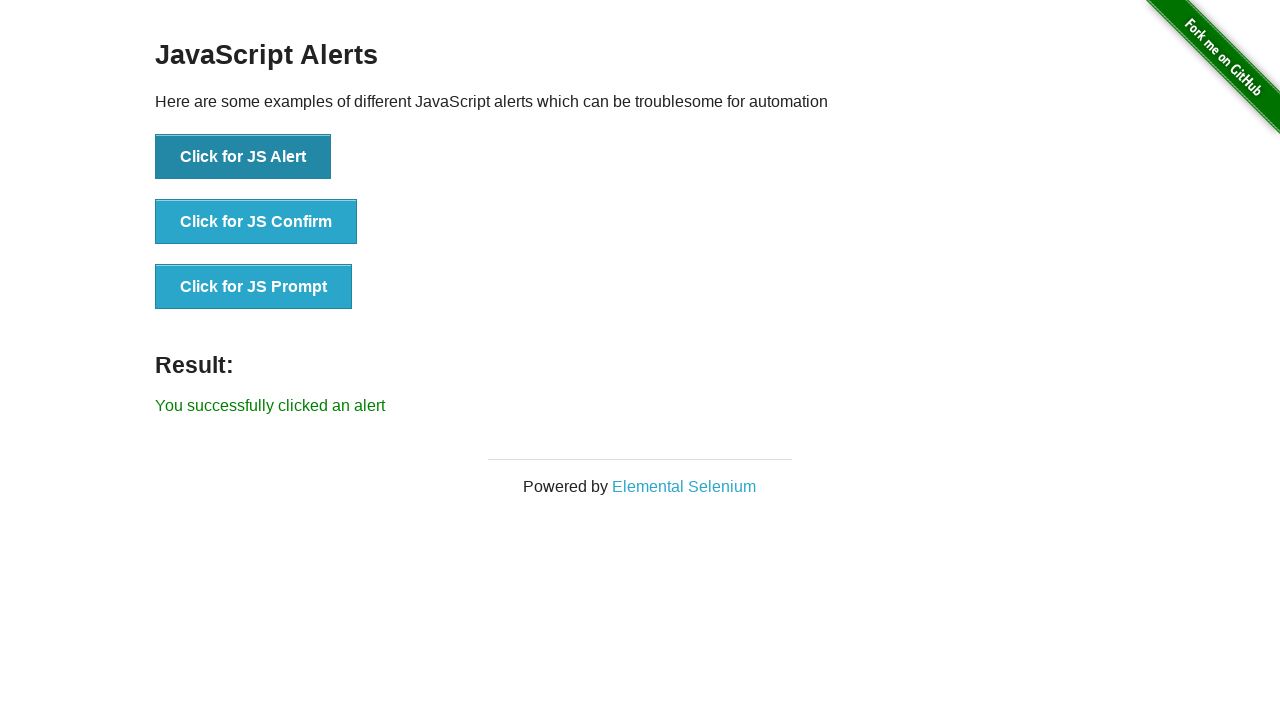

Clicked button to trigger confirm dialog at (256, 222) on xpath=//button[@onclick='jsConfirm()']
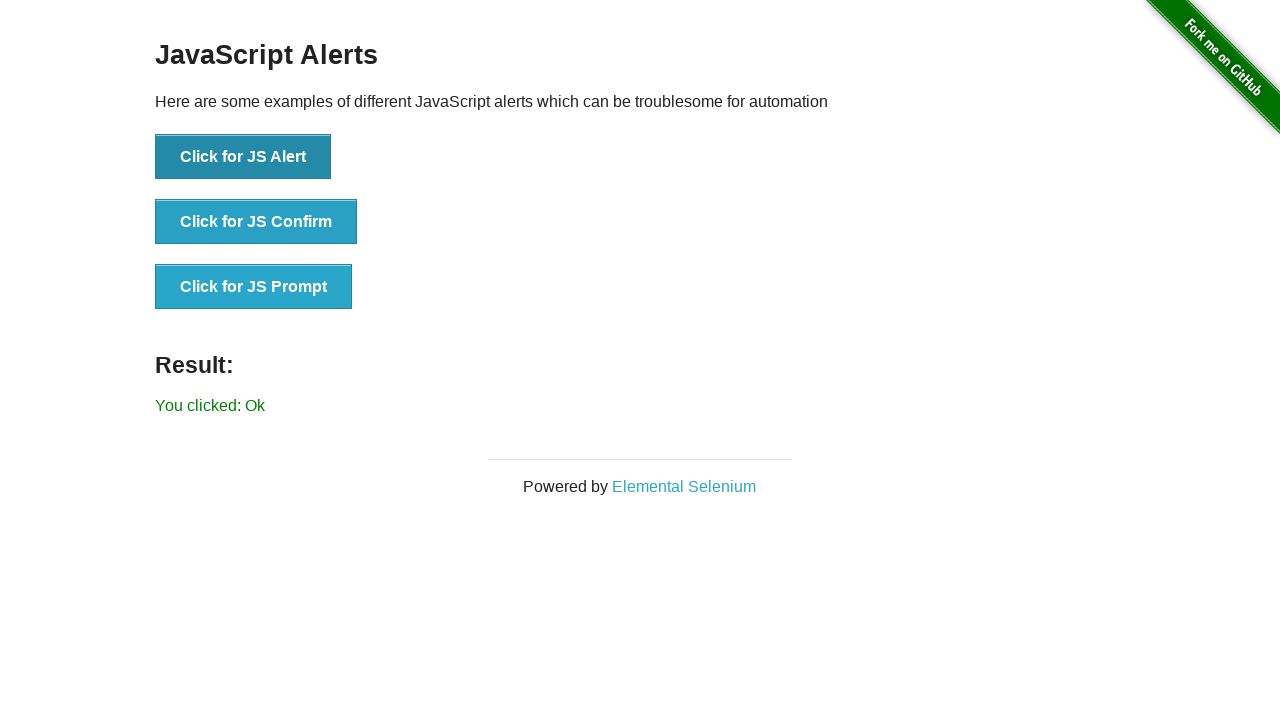

Set up dialog handler to dismiss confirm dialog
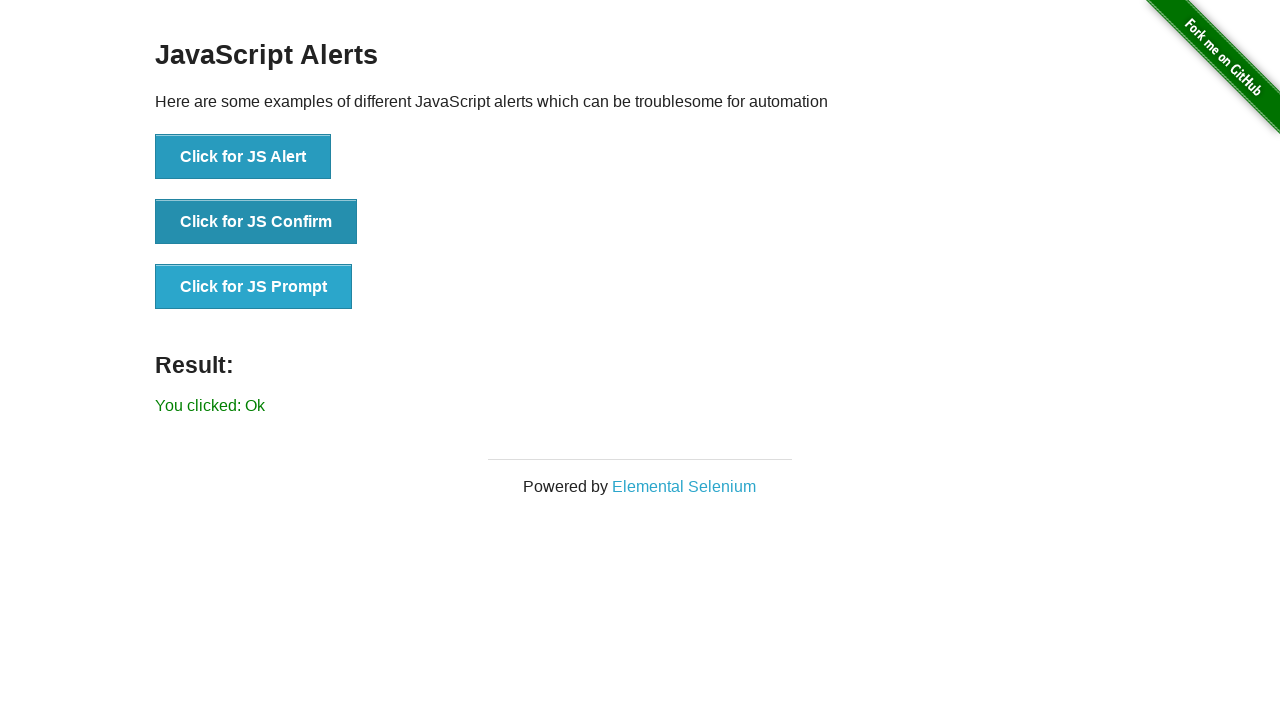

Clicked button to trigger confirm dialog again at (256, 222) on xpath=//button[@onclick='jsConfirm()']
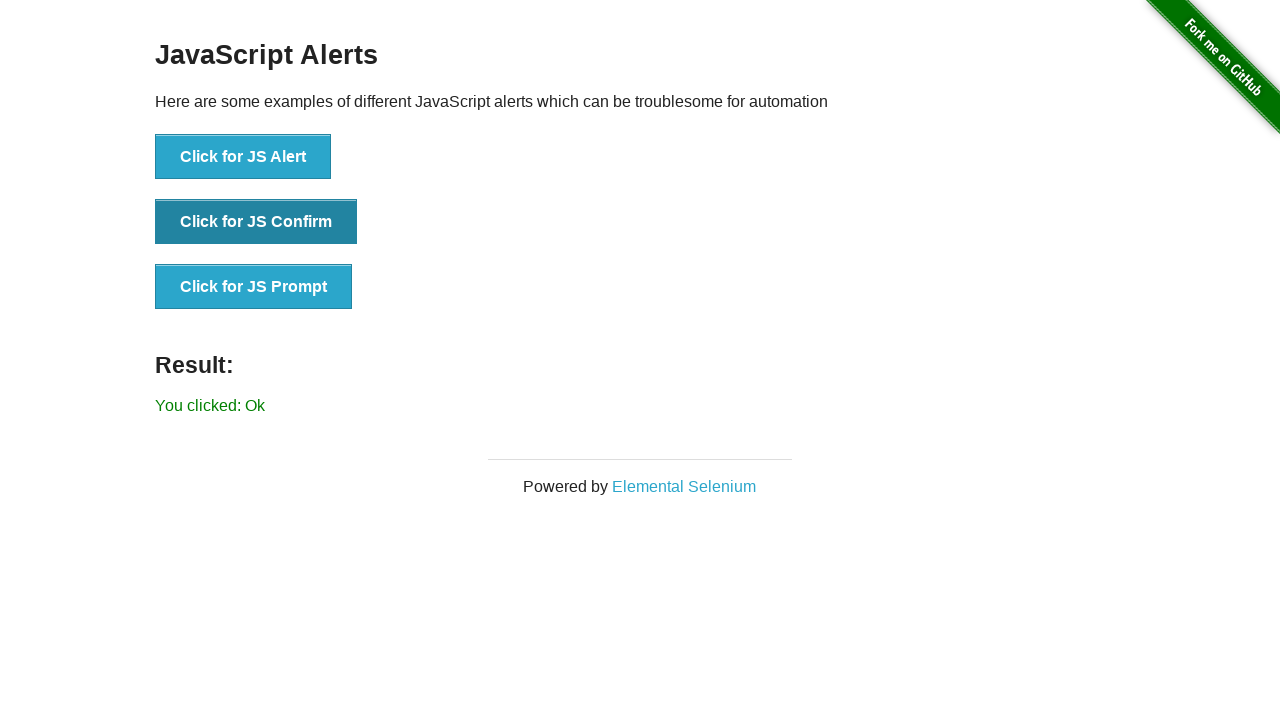

Clicked button to trigger prompt dialog at (254, 287) on xpath=//button[@onclick='jsPrompt()']
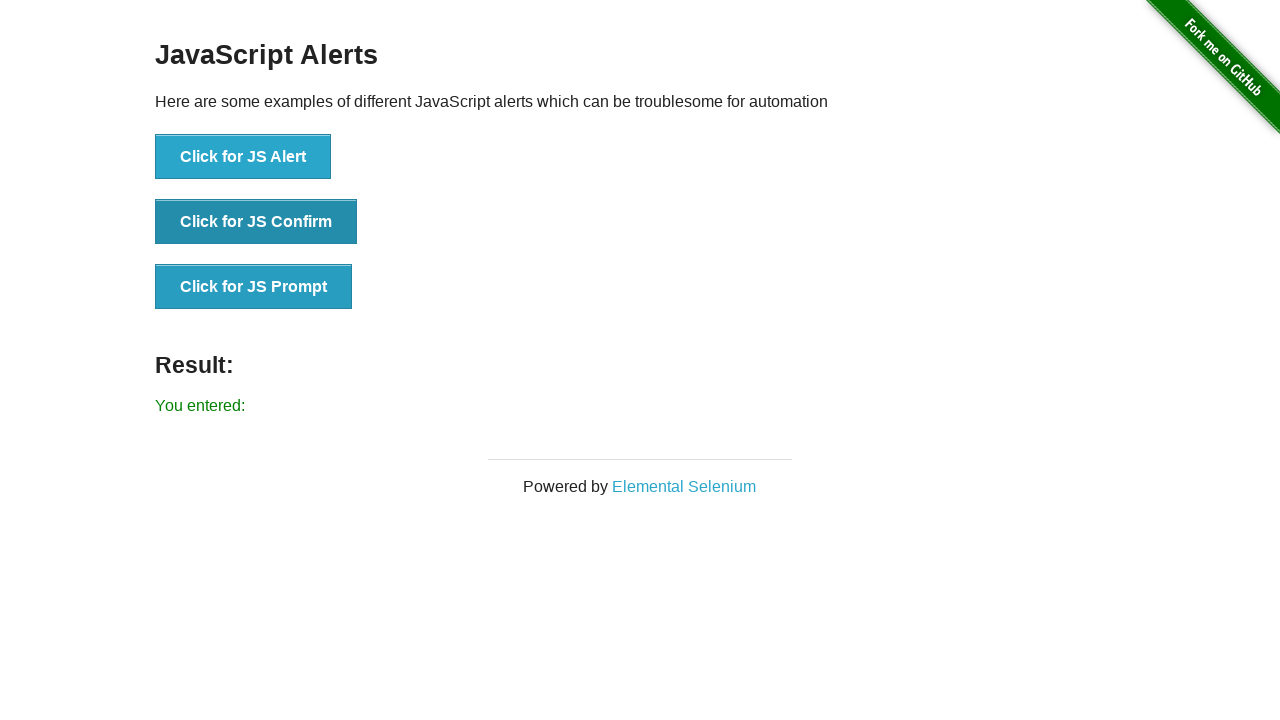

Set up dialog handler to accept prompt with text 'hello Baraskar'
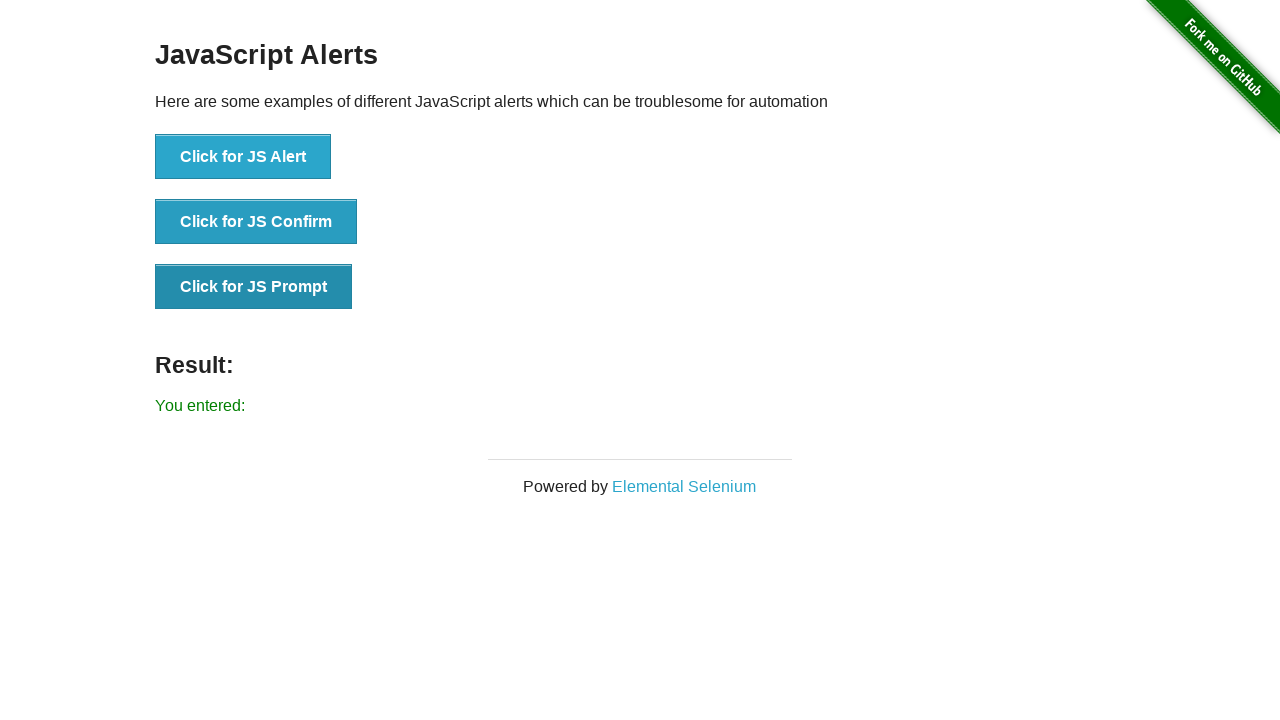

Clicked button to trigger prompt dialog again at (254, 287) on xpath=//button[@onclick='jsPrompt()']
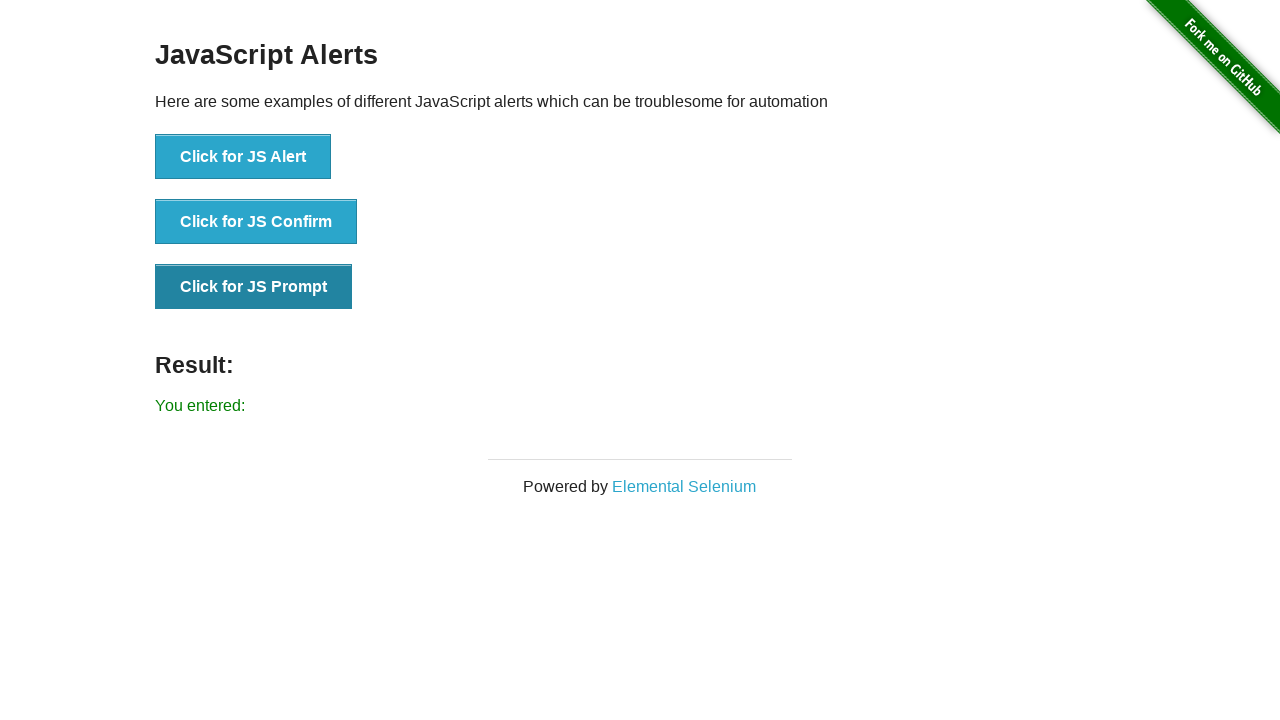

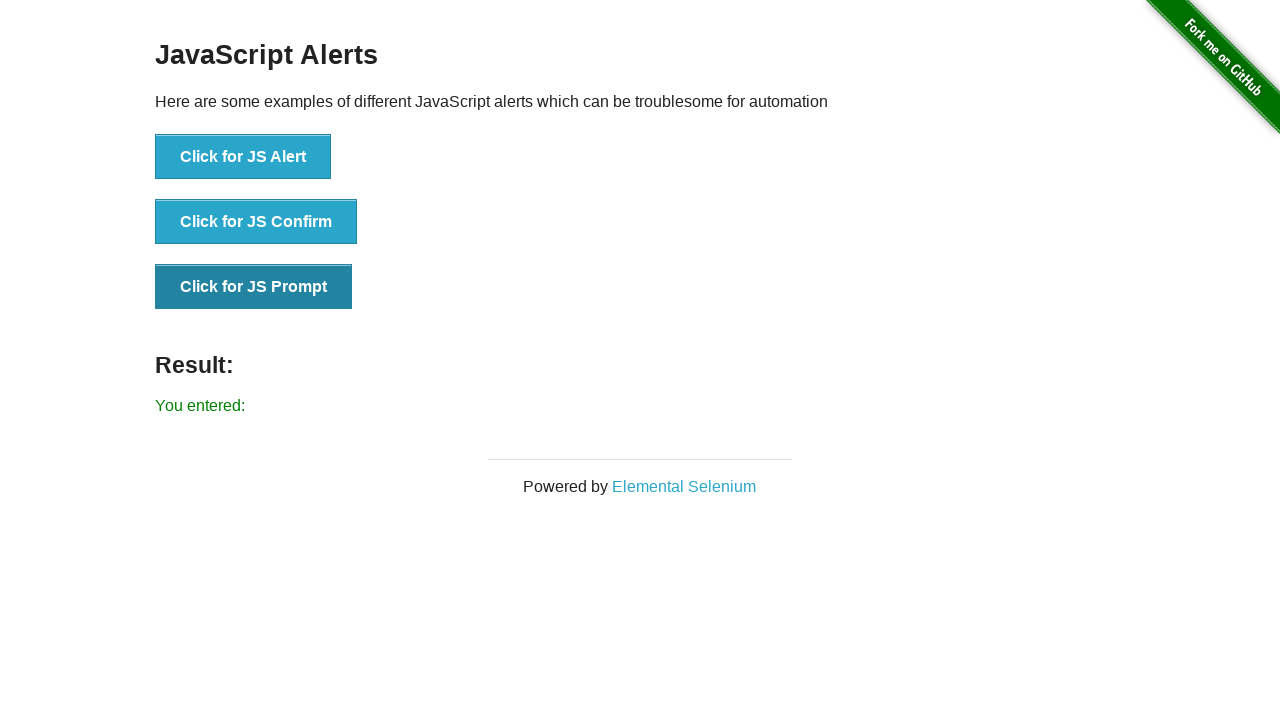